Navigates to the Chromium command line switches documentation page, scrolls to the bottom, and refreshes the page

Starting URL: https://peter.sh/experiments/chromium-command-line-switches

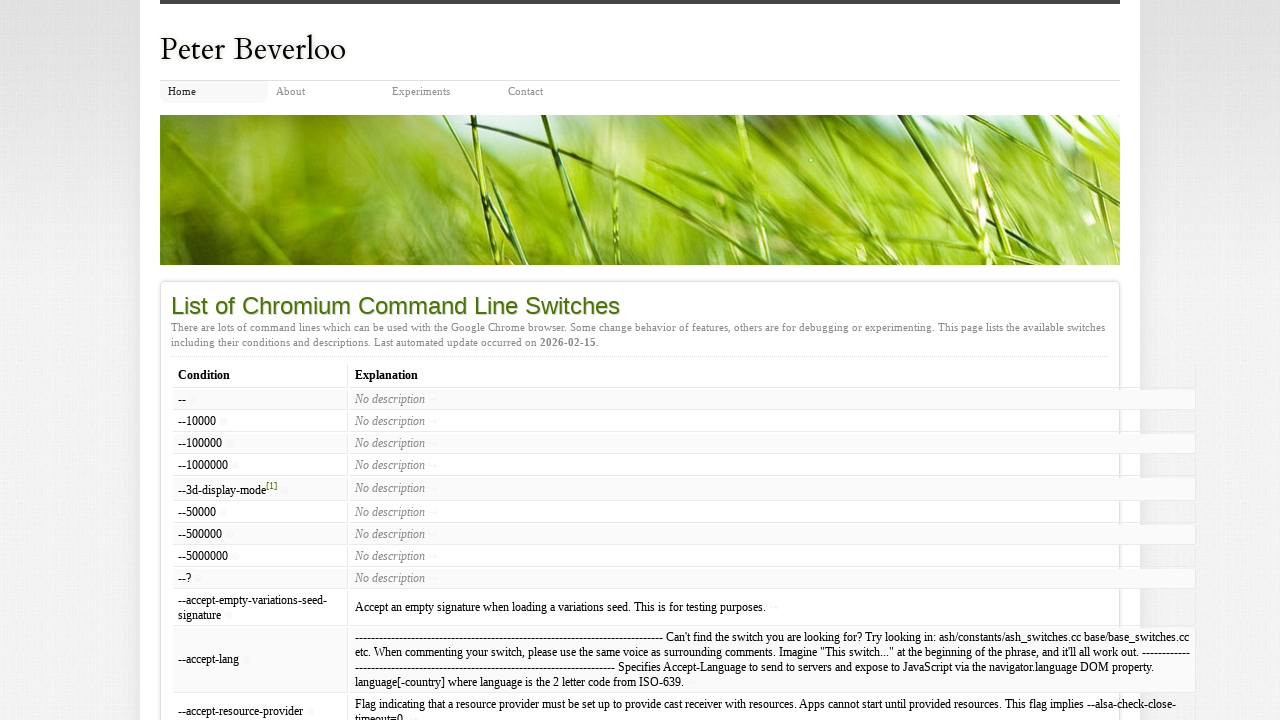

Navigated to Chromium command line switches documentation page
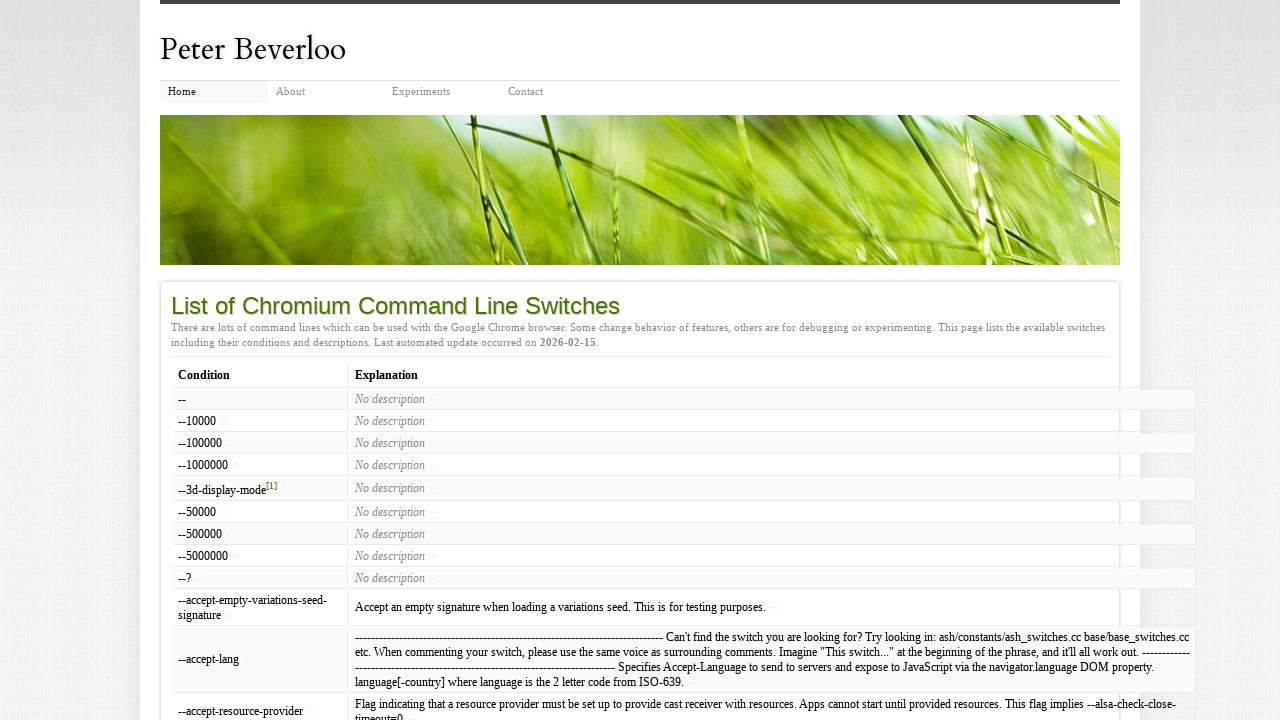

Scrolled to the bottom of the page
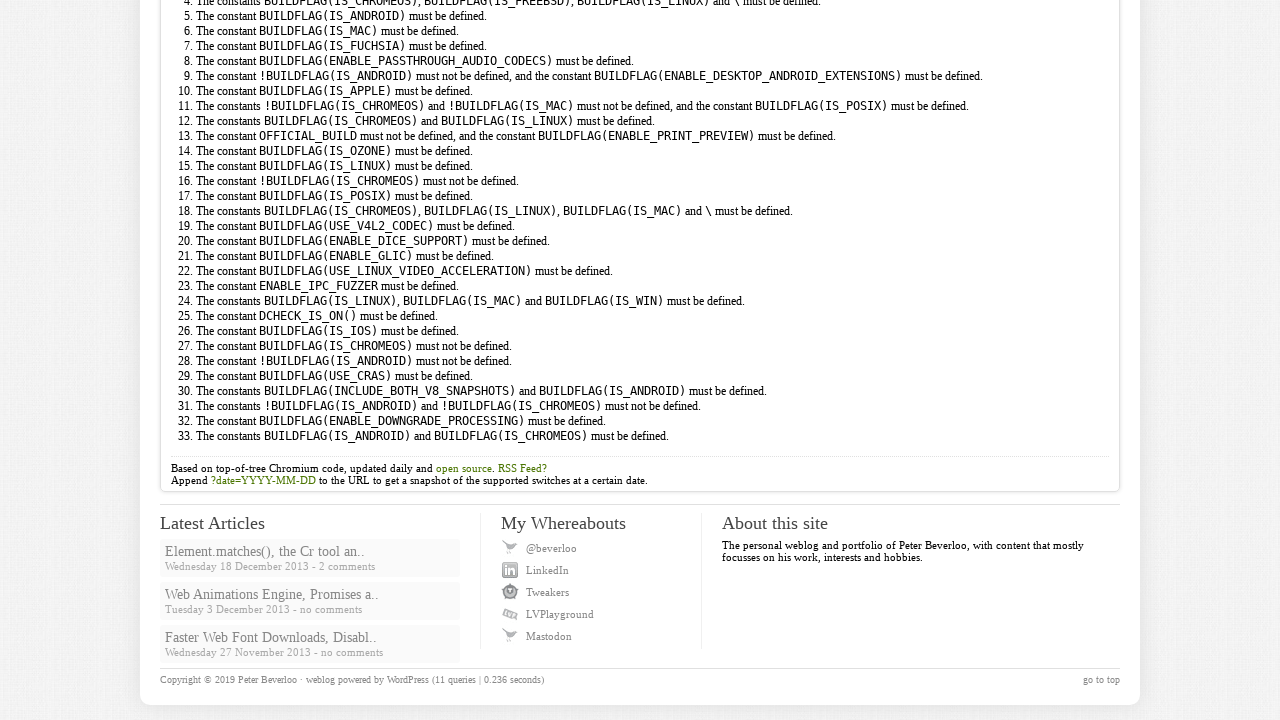

Waited for scroll animation to complete
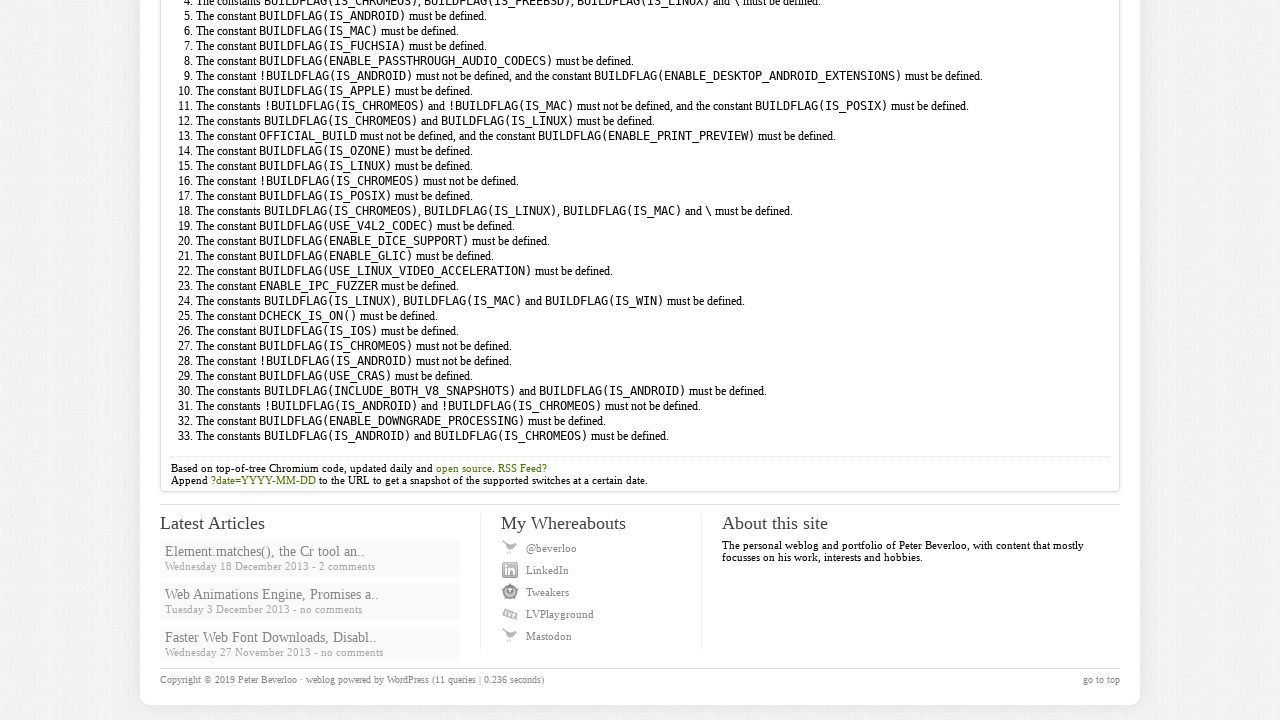

Refreshed the page
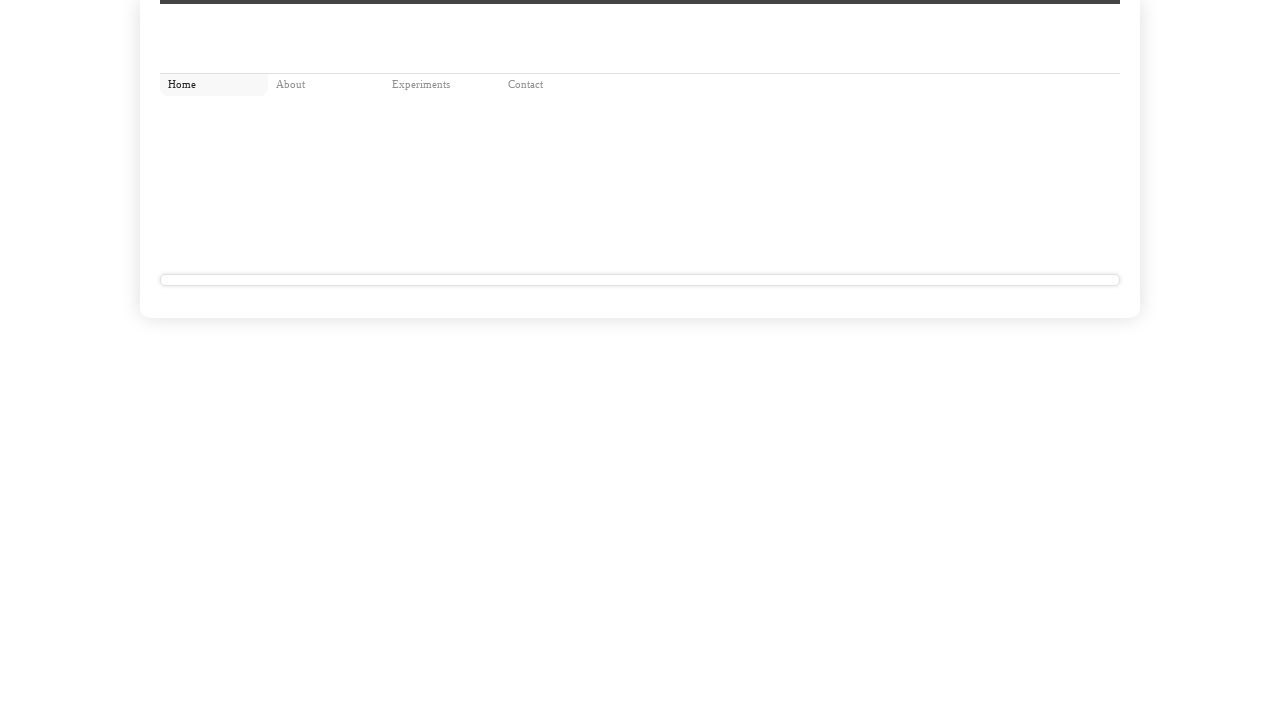

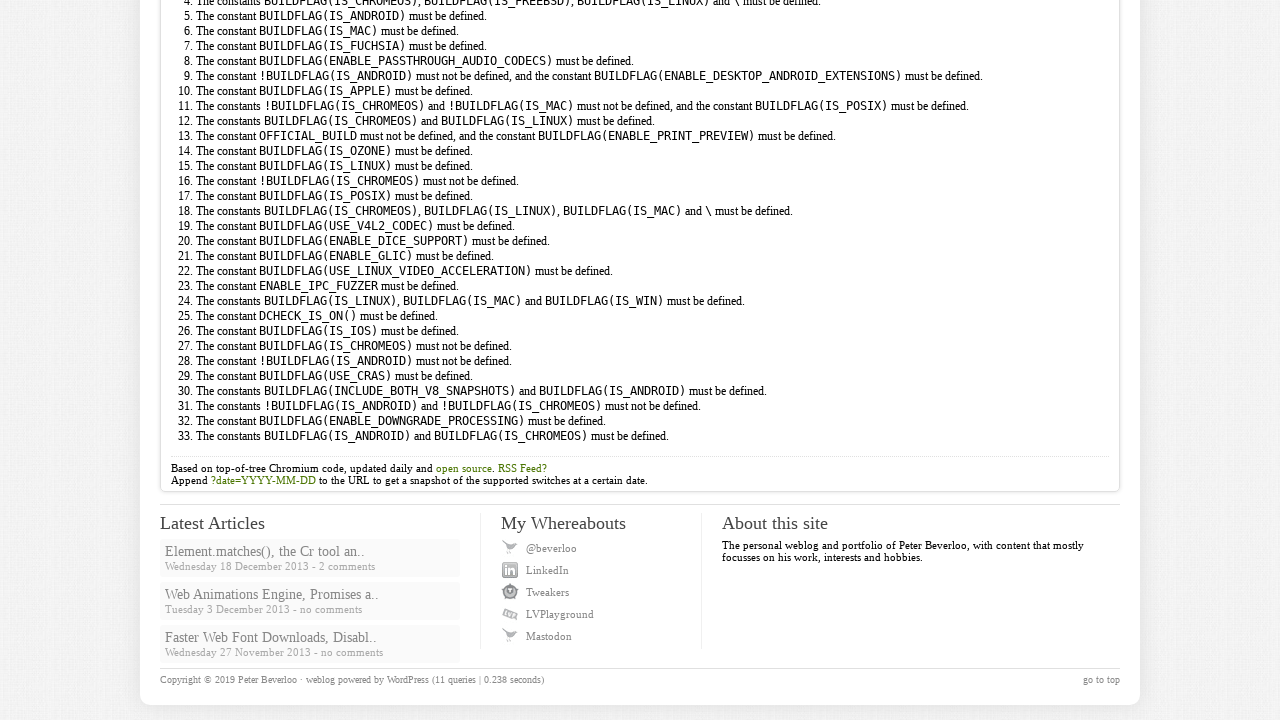